Fills out a practice form with personal information including name, email, gender, phone number, hobbies, and address, then submits the form

Starting URL: https://demoqa.com/automation-practice-form

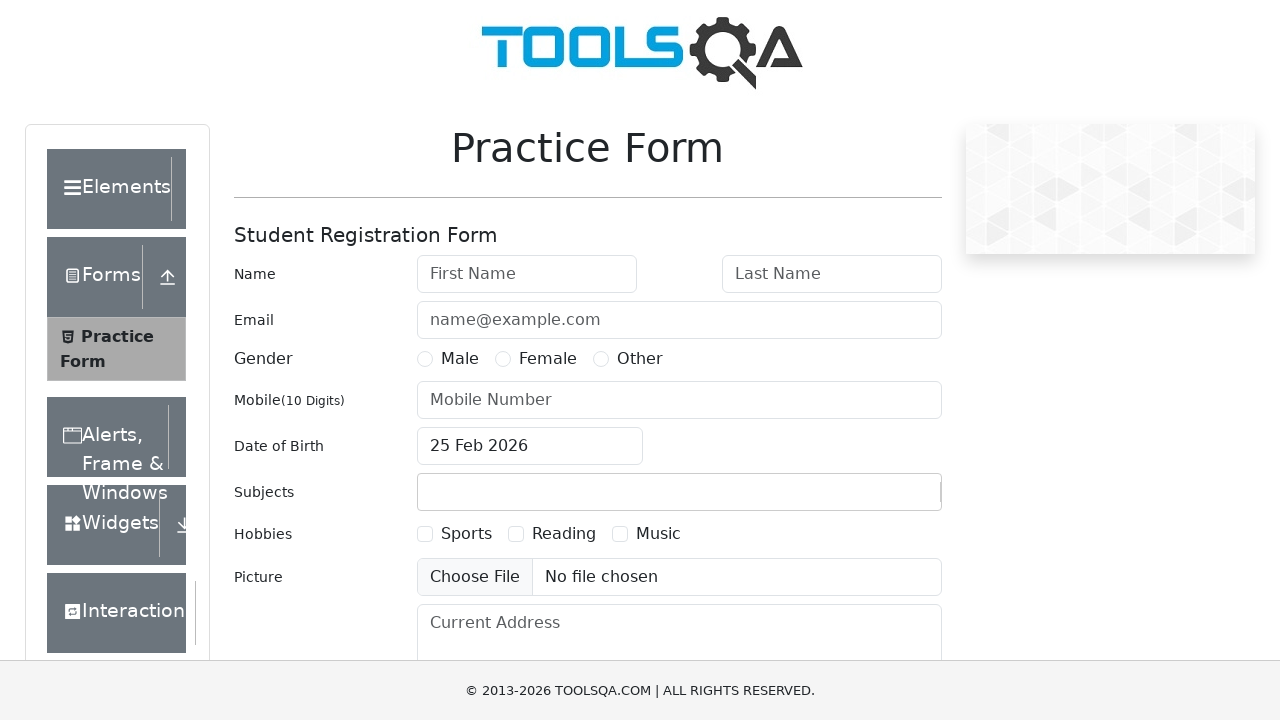

Filled first name and last name fields on #firstName
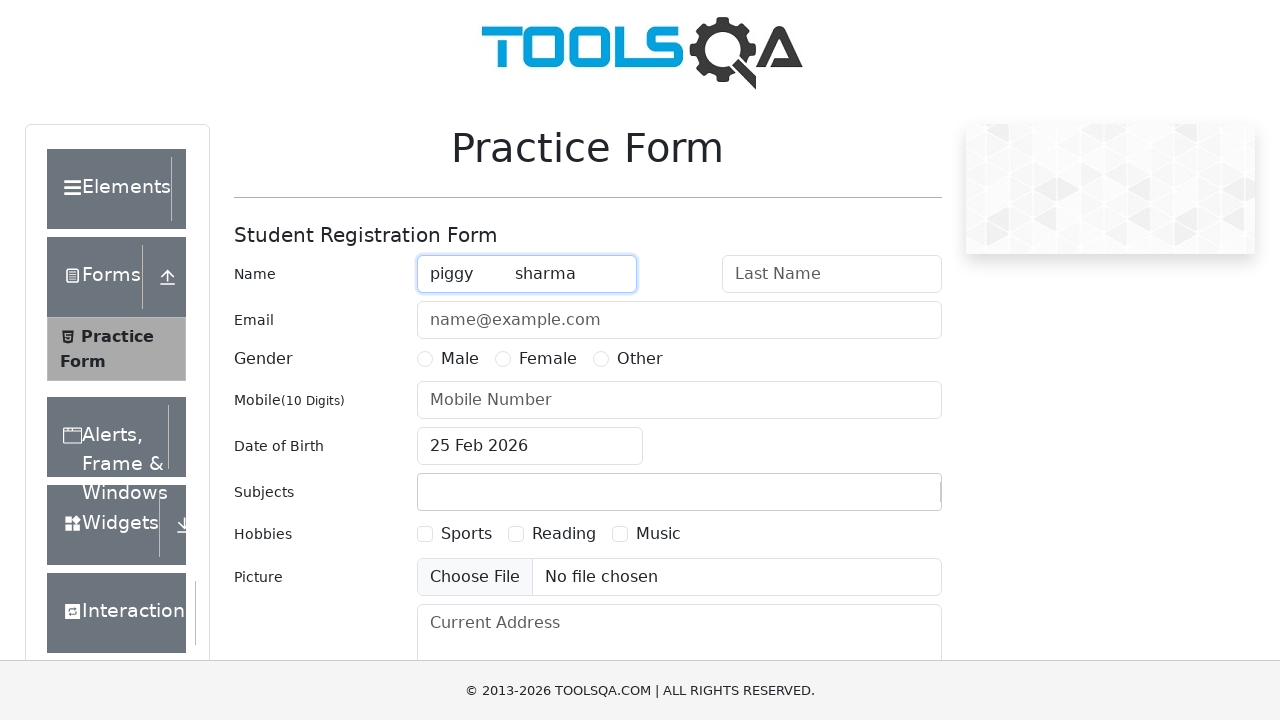

Filled email field with 'koko@yomail.com' on #userEmail
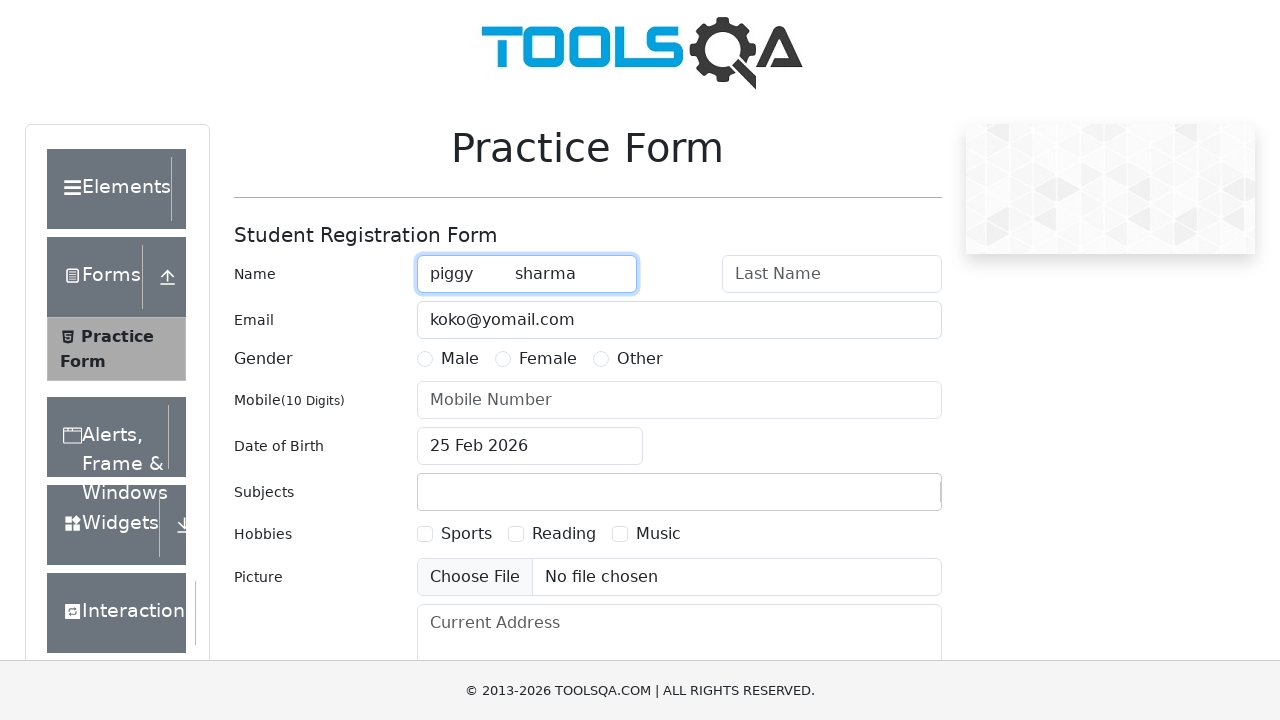

Selected 'Other' gender option at (640, 359) on xpath=//label[contains(text(),'Other')]
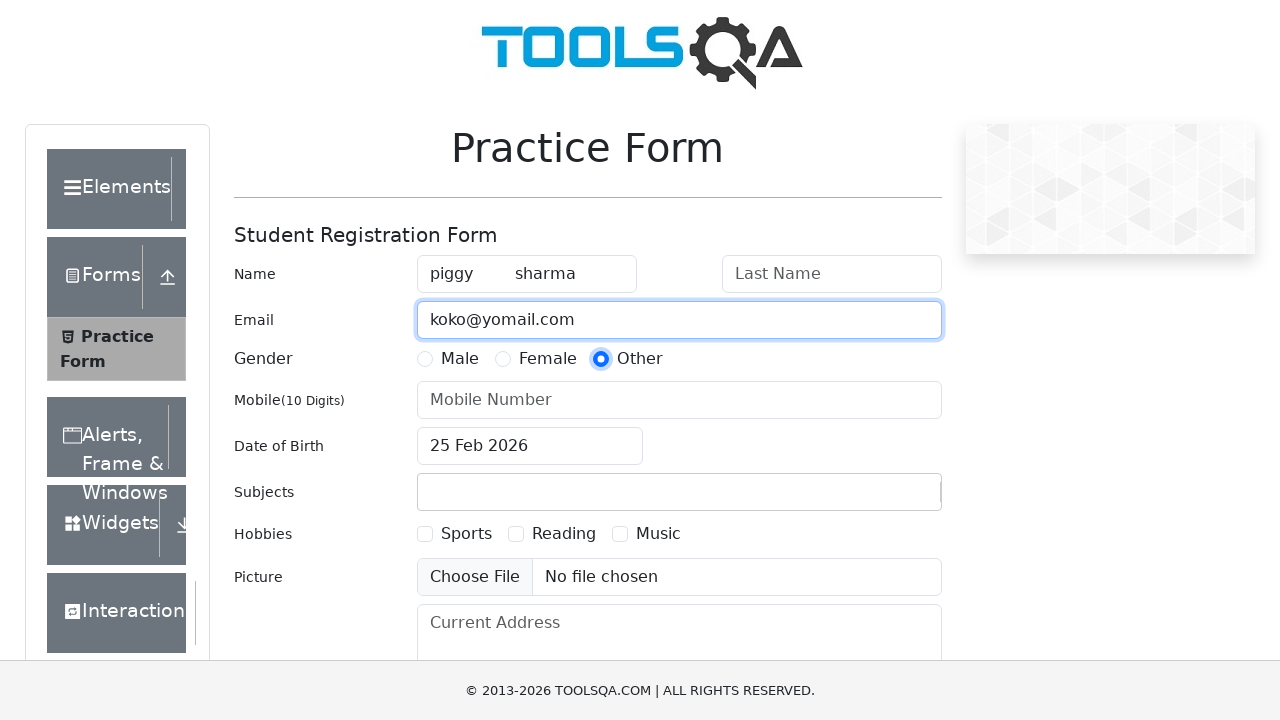

Filled phone number field with '1231243475' on //input[@id='userNumber']
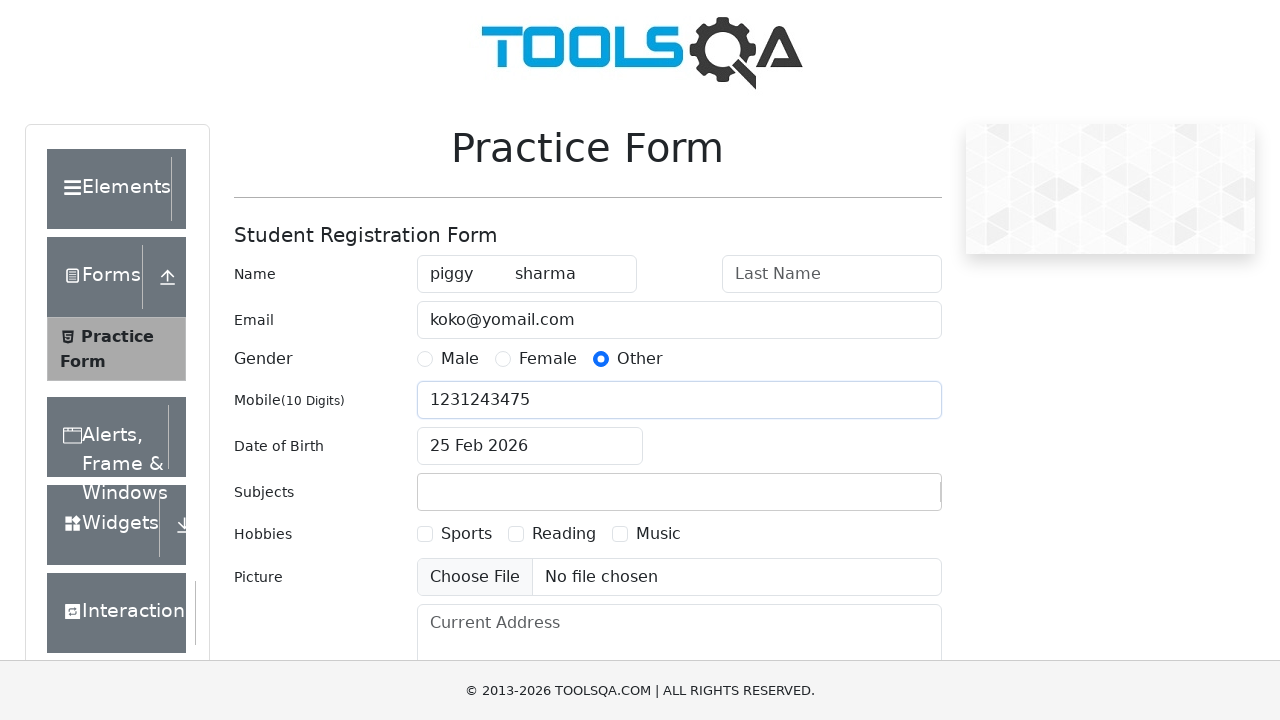

Selected 'Sports' hobby option at (466, 534) on xpath=//label[contains(text(),'Sports')]
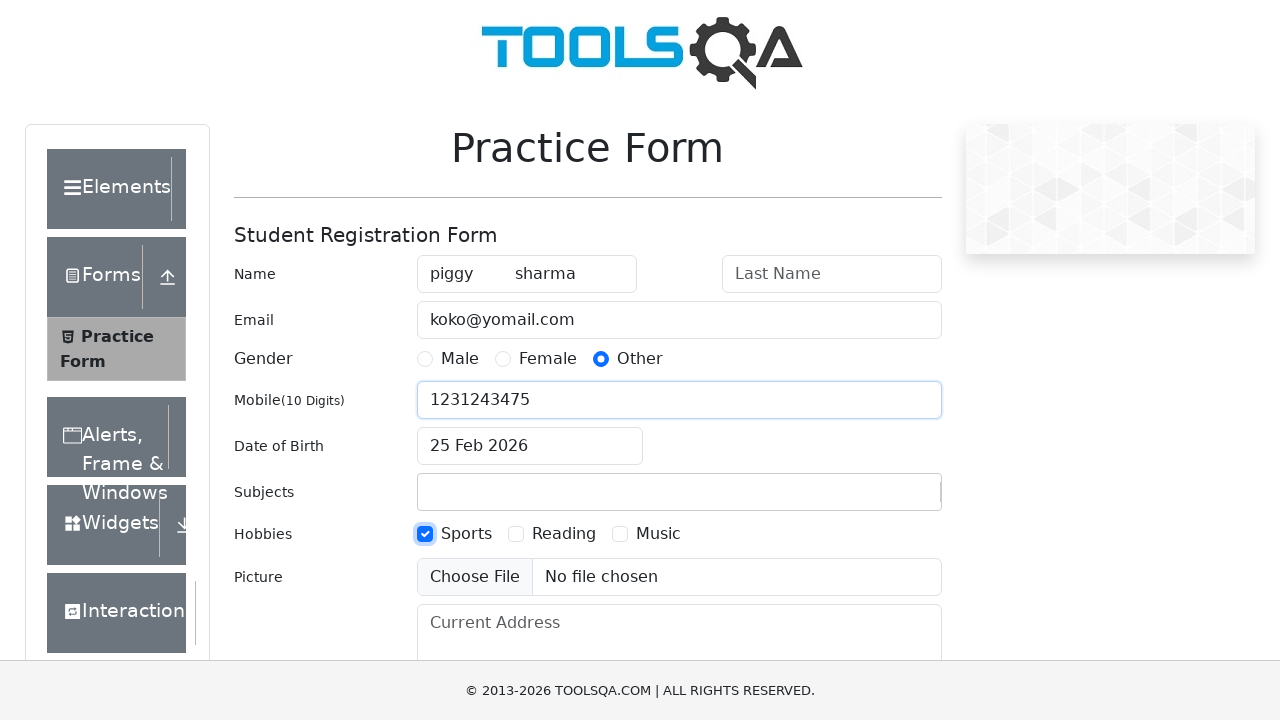

Filled current address field with complete address on //textarea[@id='currentAddress']
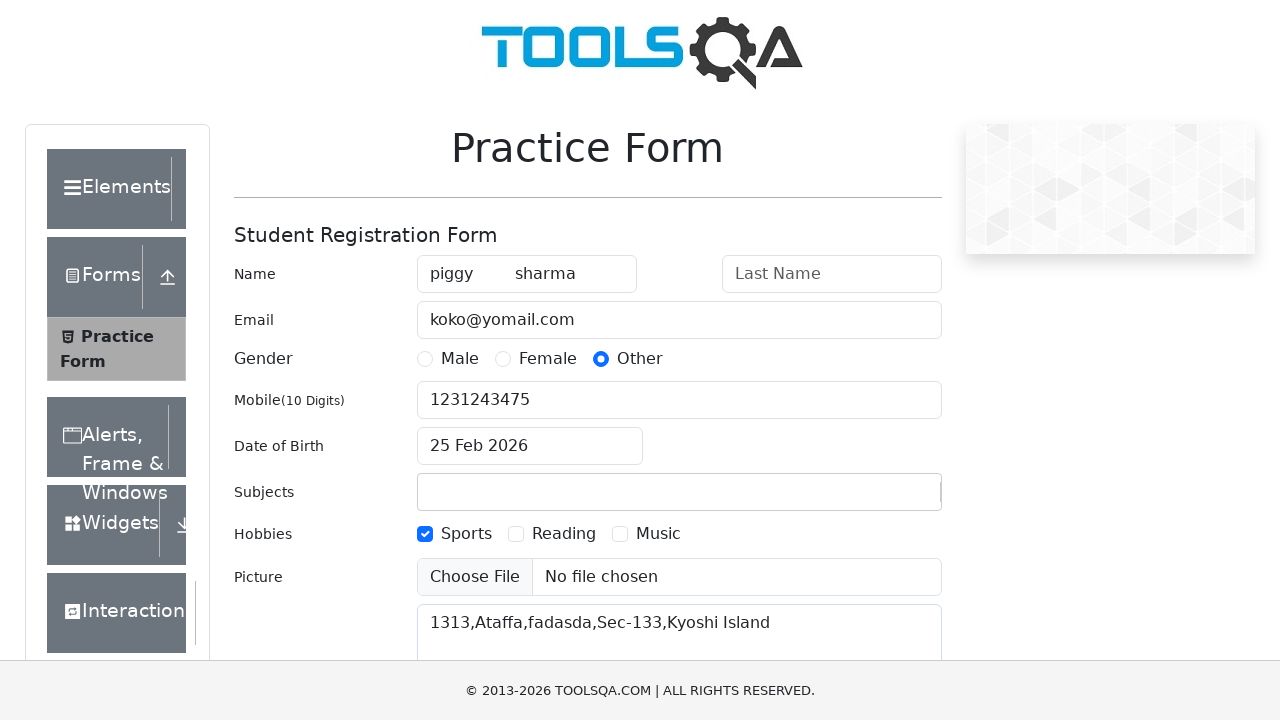

Scrolled down to reveal submit button
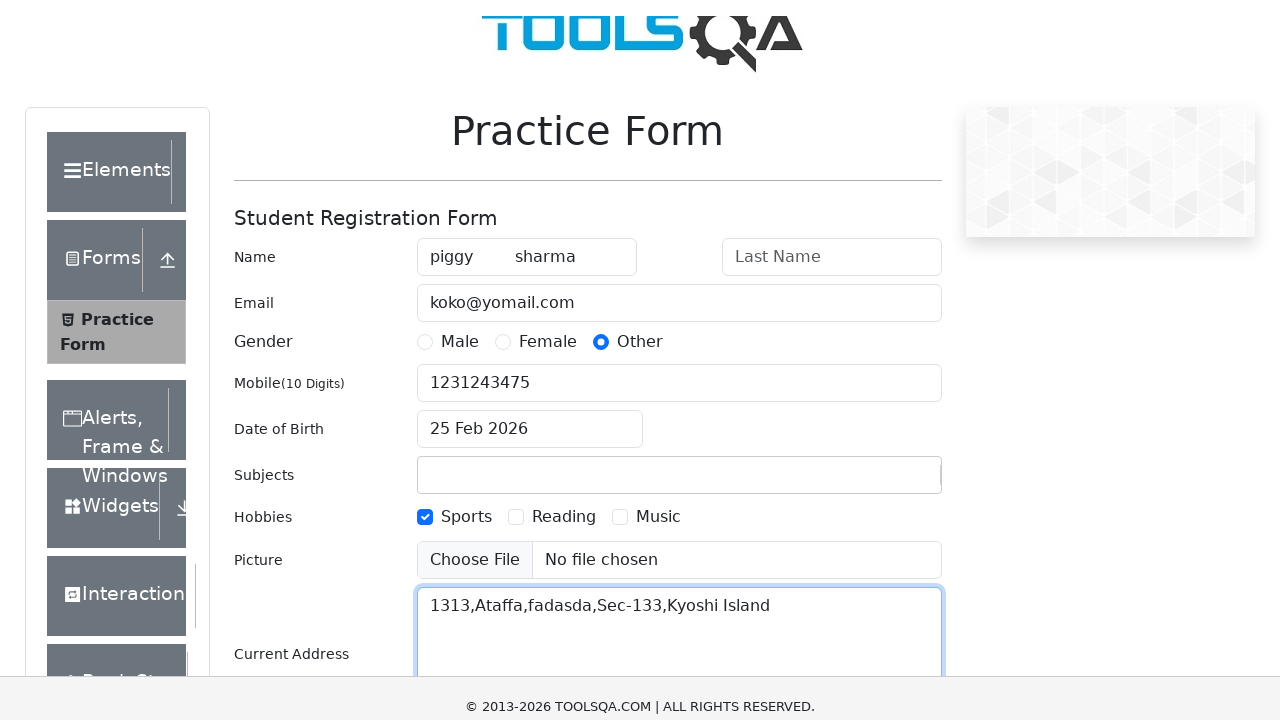

Clicked submit button to submit the form at (885, 499) on xpath=//button[@id='submit']
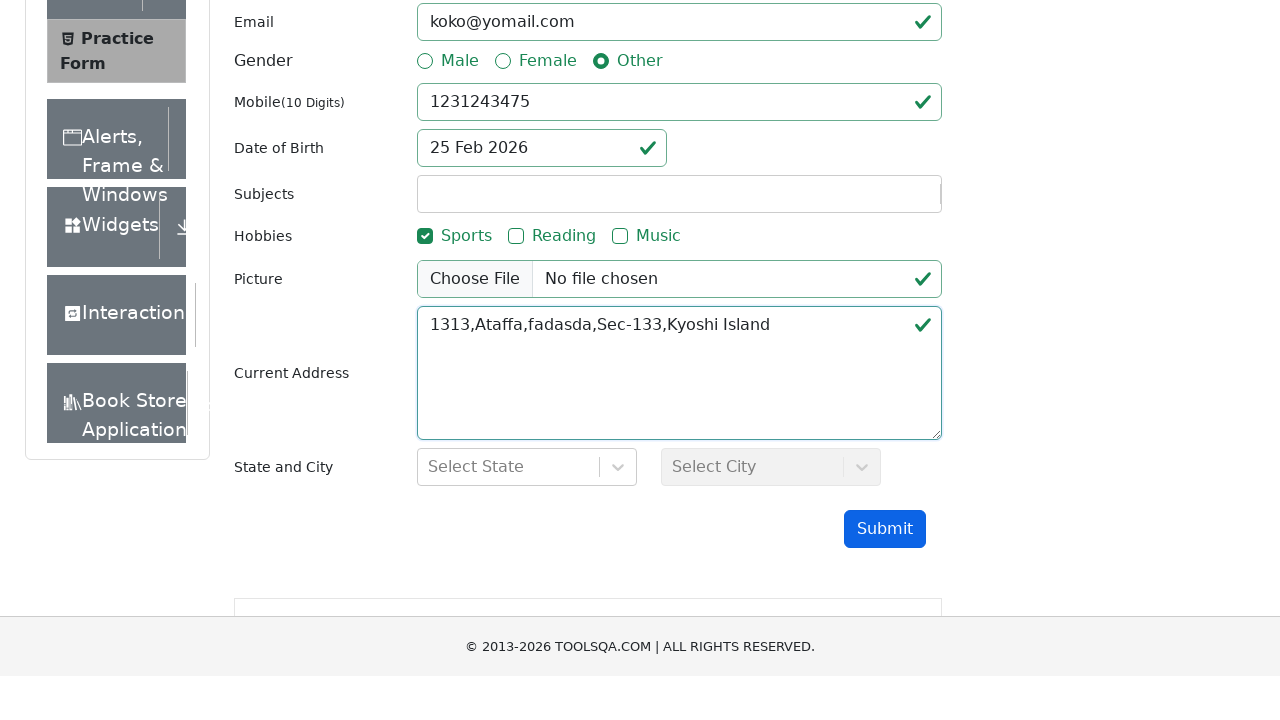

Waited 5 seconds for form submission to complete
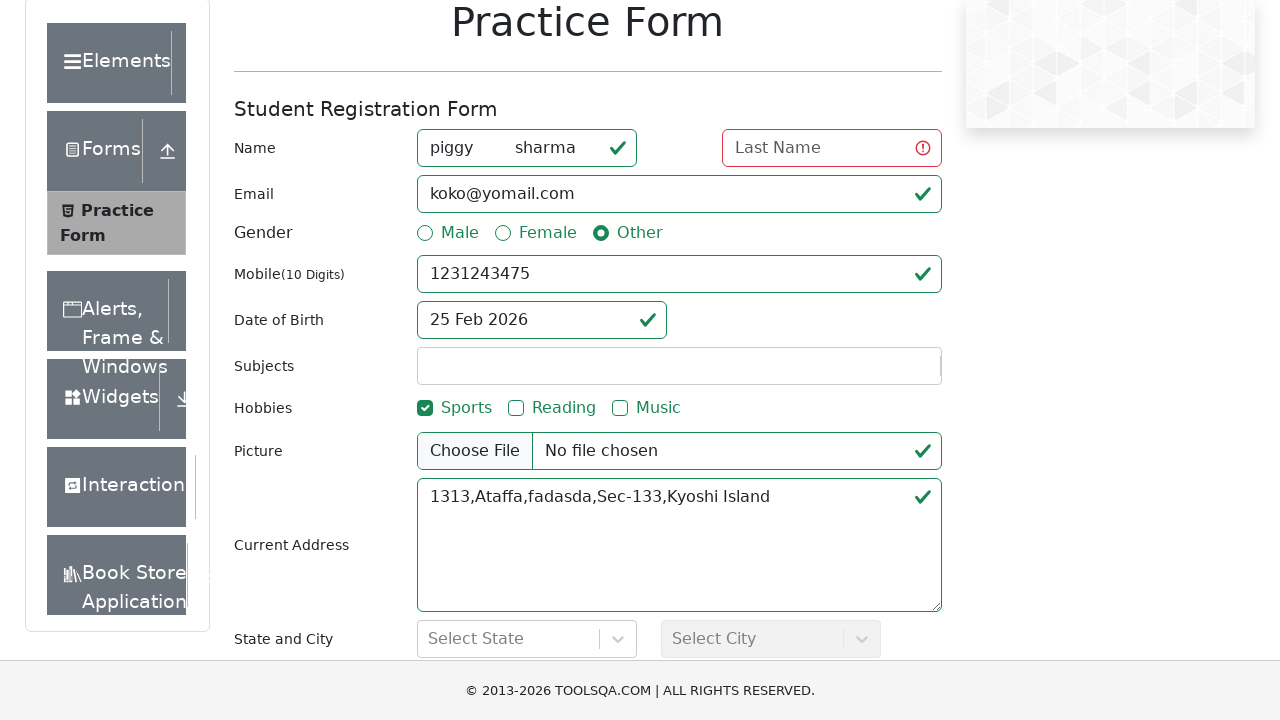

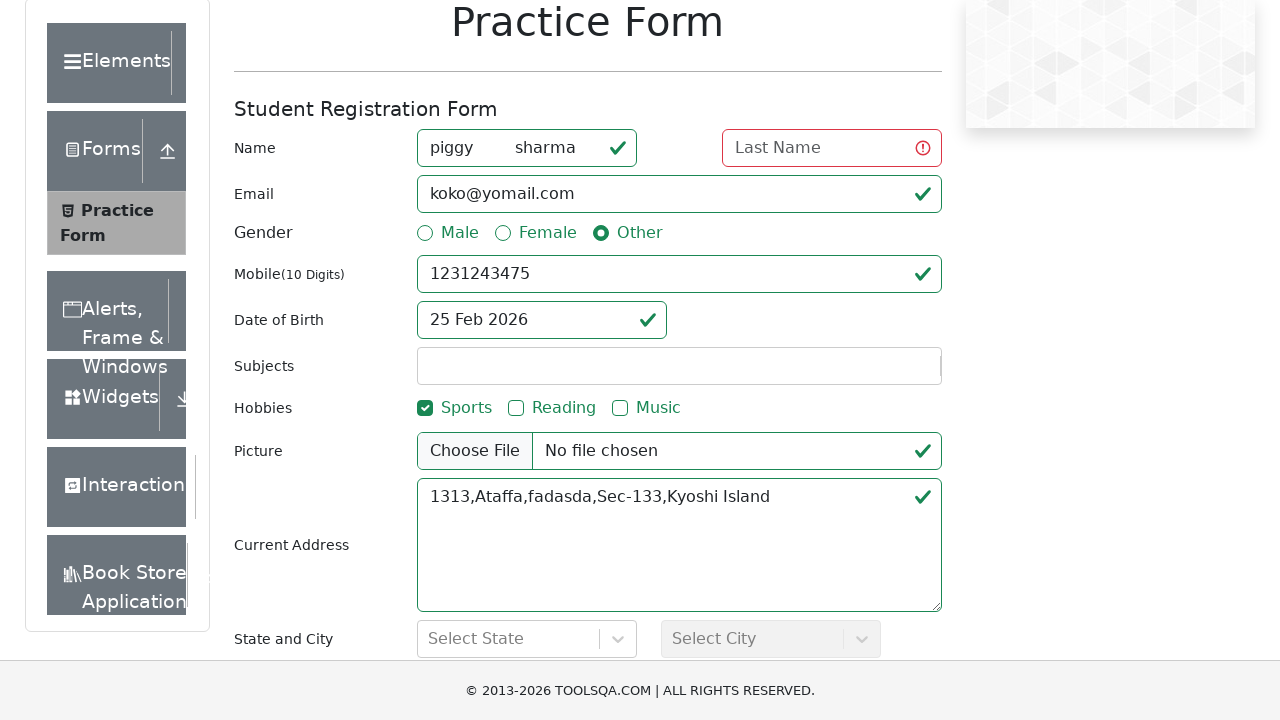